Navigates to testifyltd.com website and scrolls down to view the footer section of the page.

Starting URL: https://testifyltd.com/

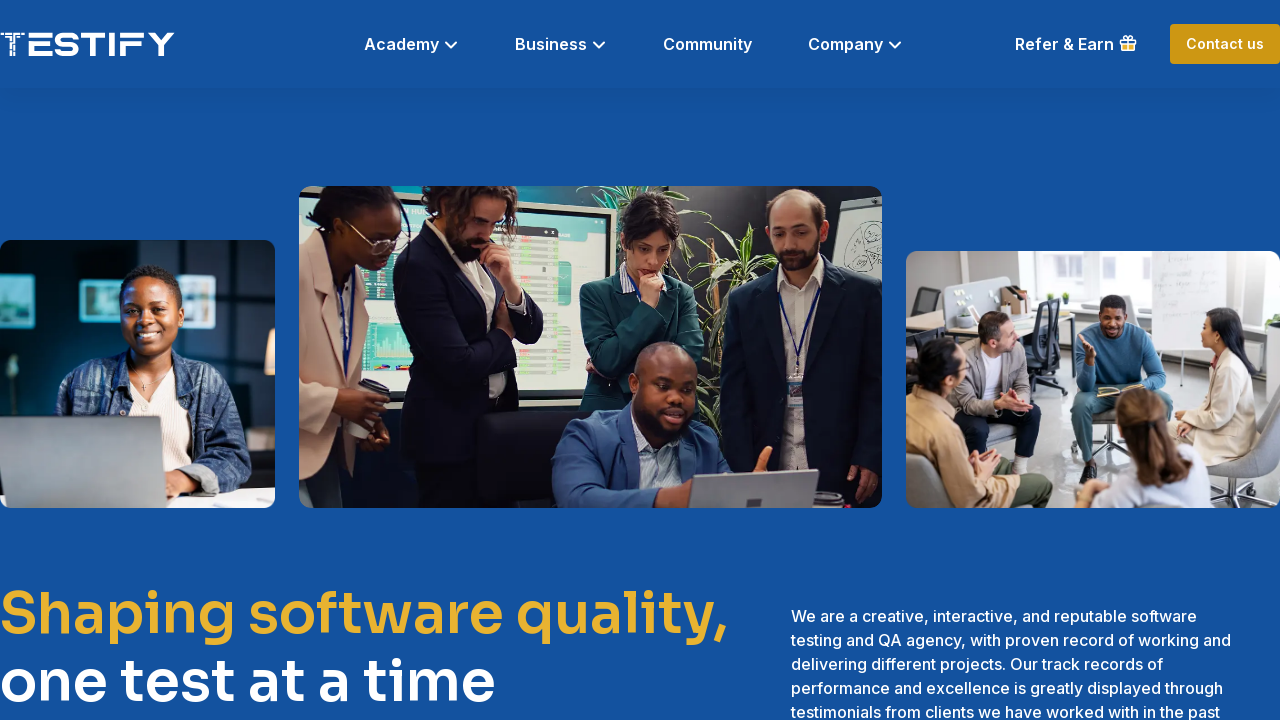

Waited for page DOM to fully load at https://testifyltd.com/
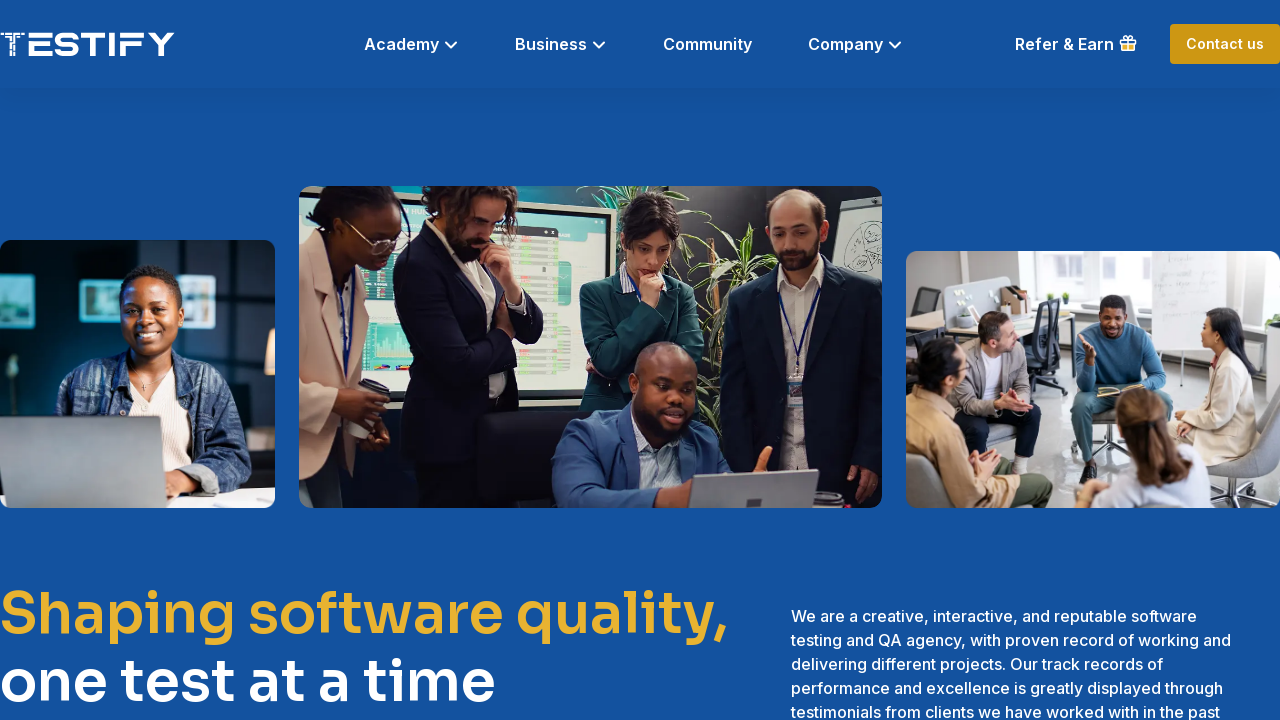

Scrolled down to footer section at bottom of page
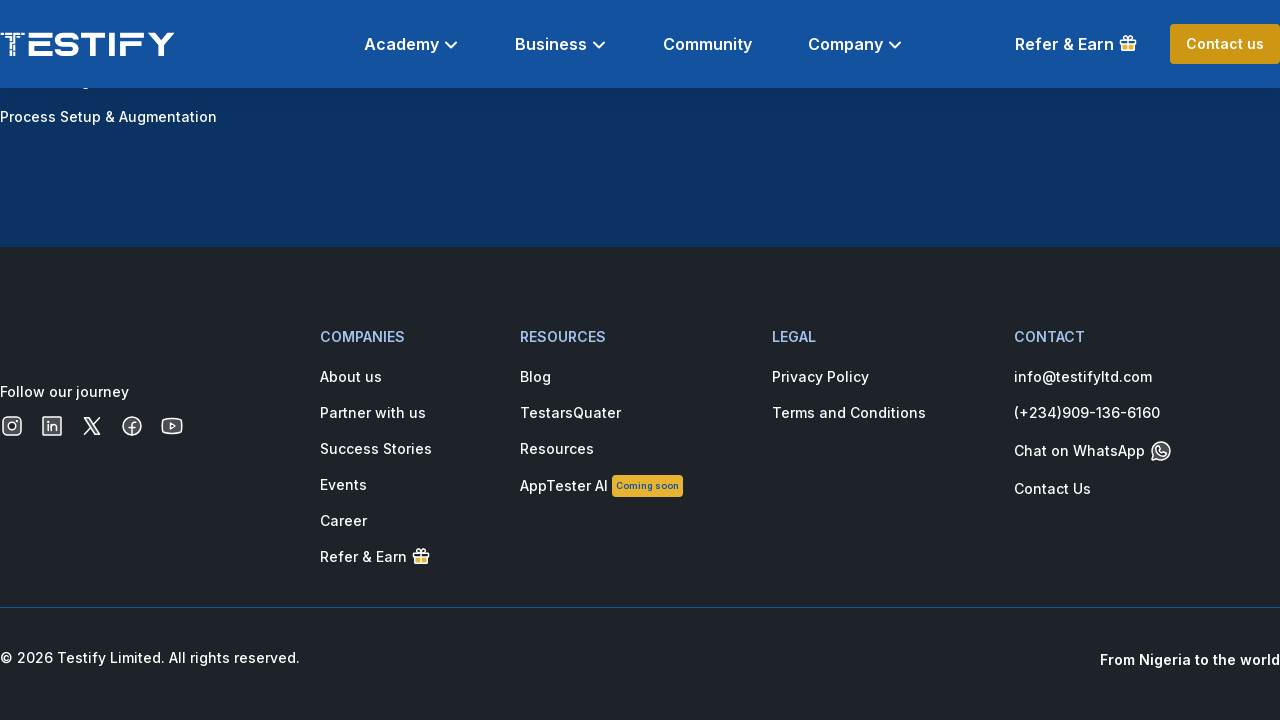

Waited for scroll animation to complete
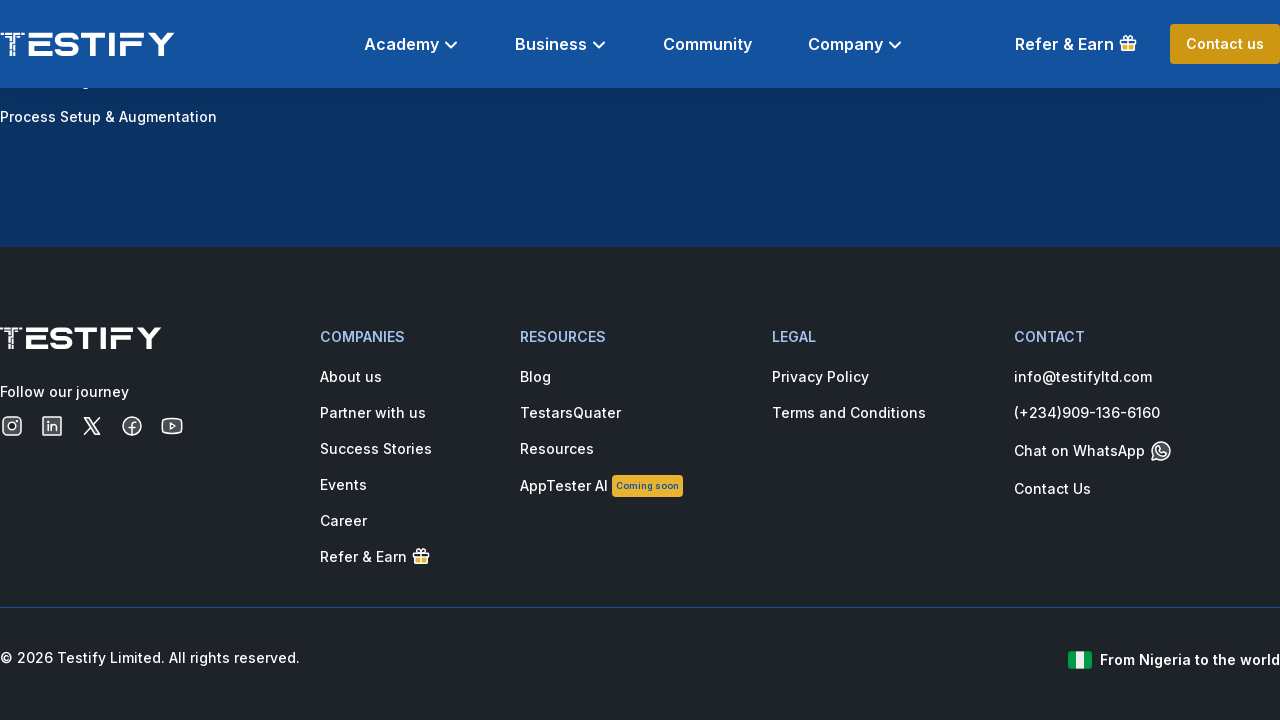

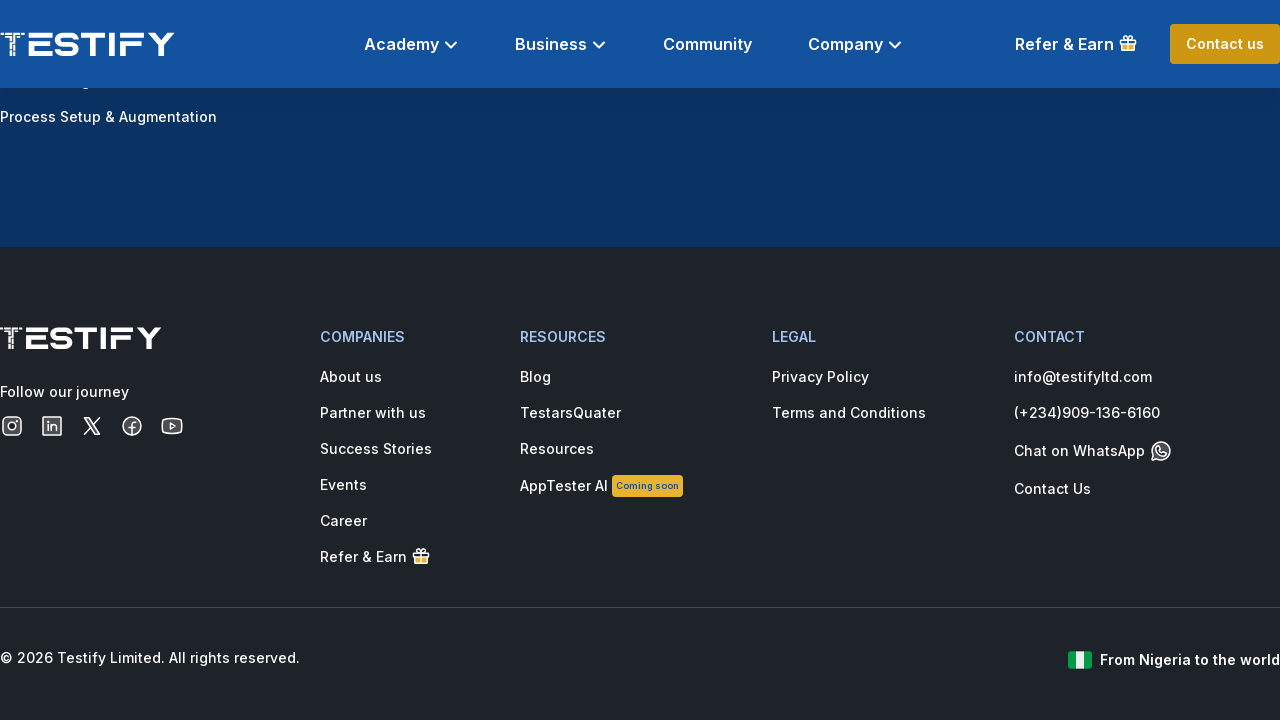